Tests file download functionality by navigating to the File Download page and clicking on a file link to download it

Starting URL: http://the-internet.herokuapp.com/

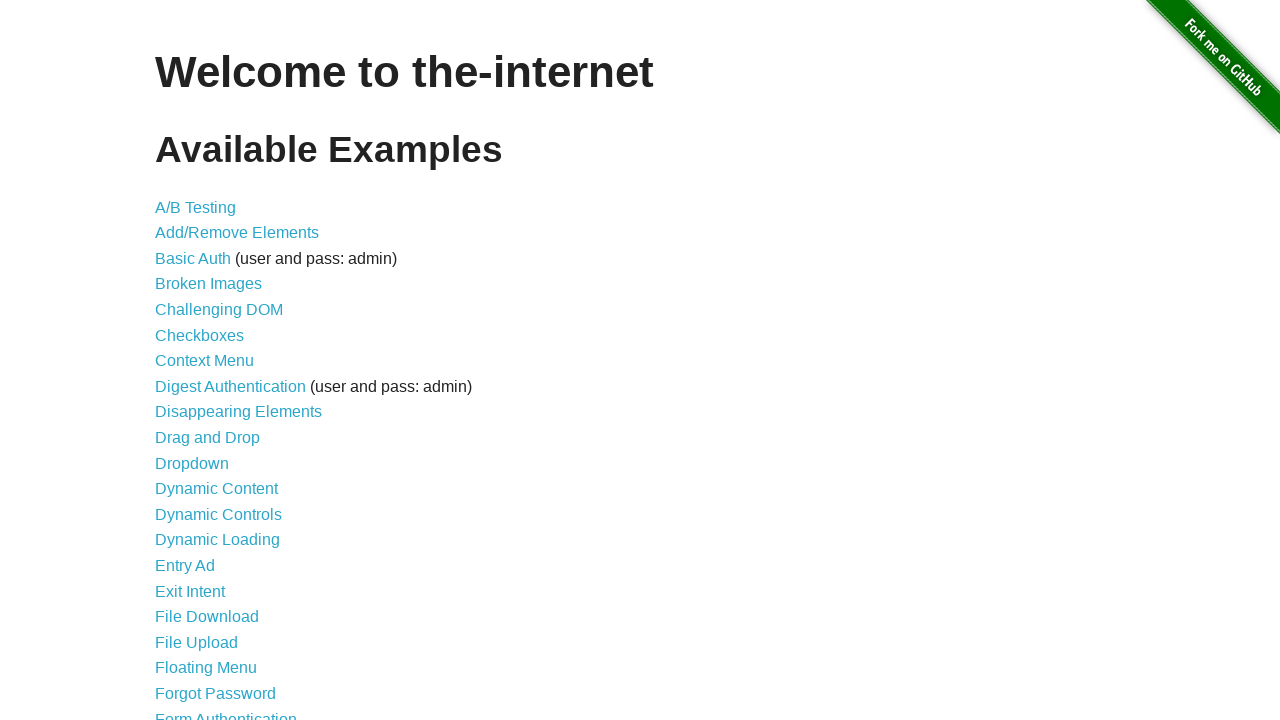

Clicked on 'File Download' link to navigate to the download page at (207, 617) on text=File Download
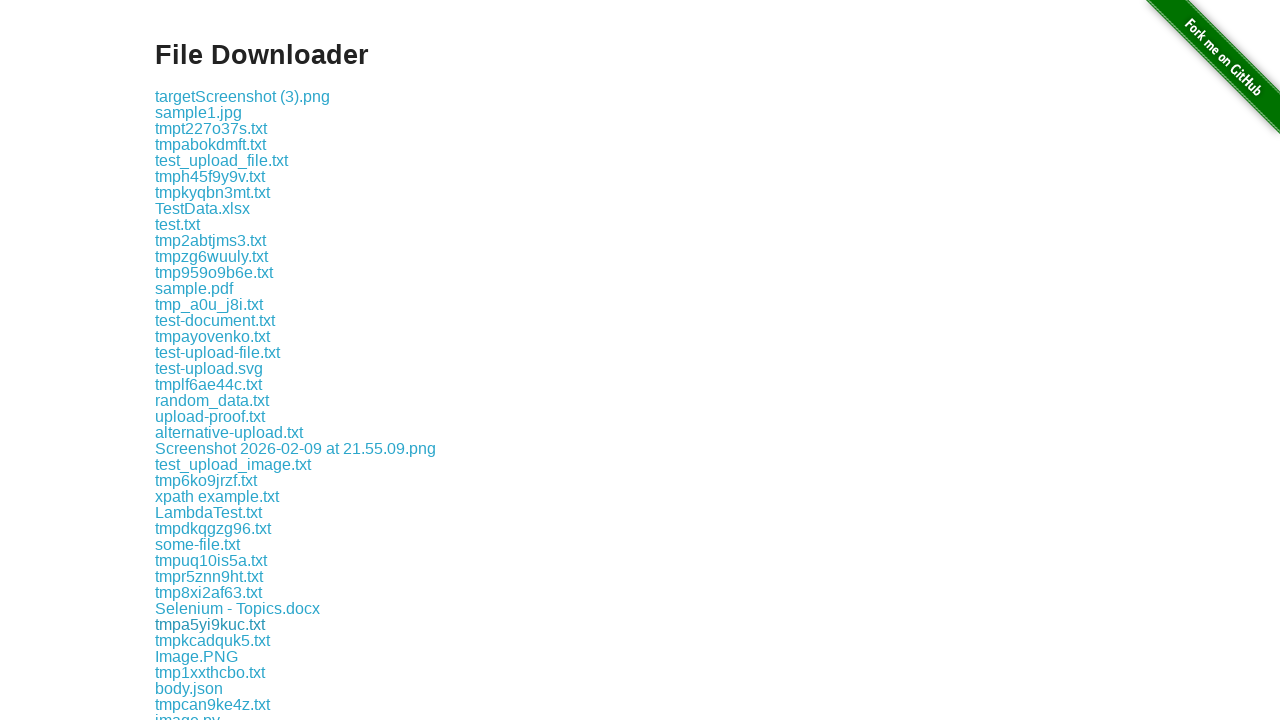

Download page loaded with file links available
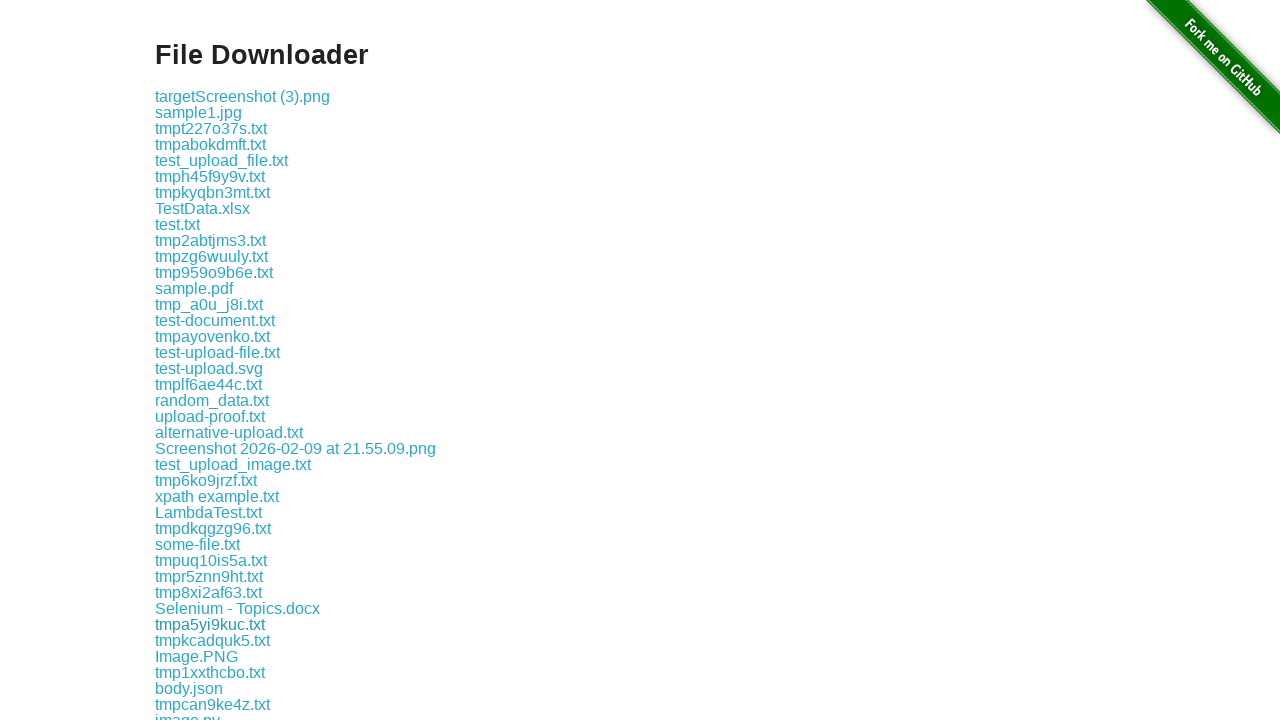

Clicked on .txt file link to initiate download at (211, 128) on a:has-text('.txt')
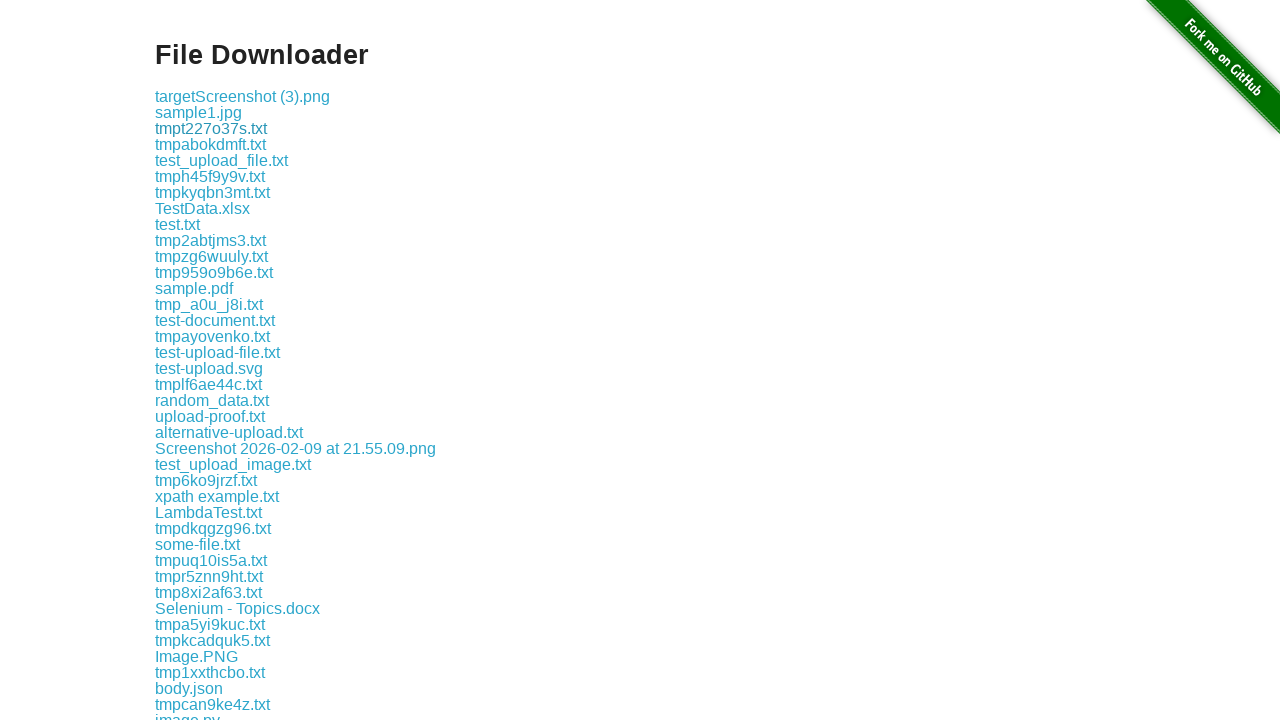

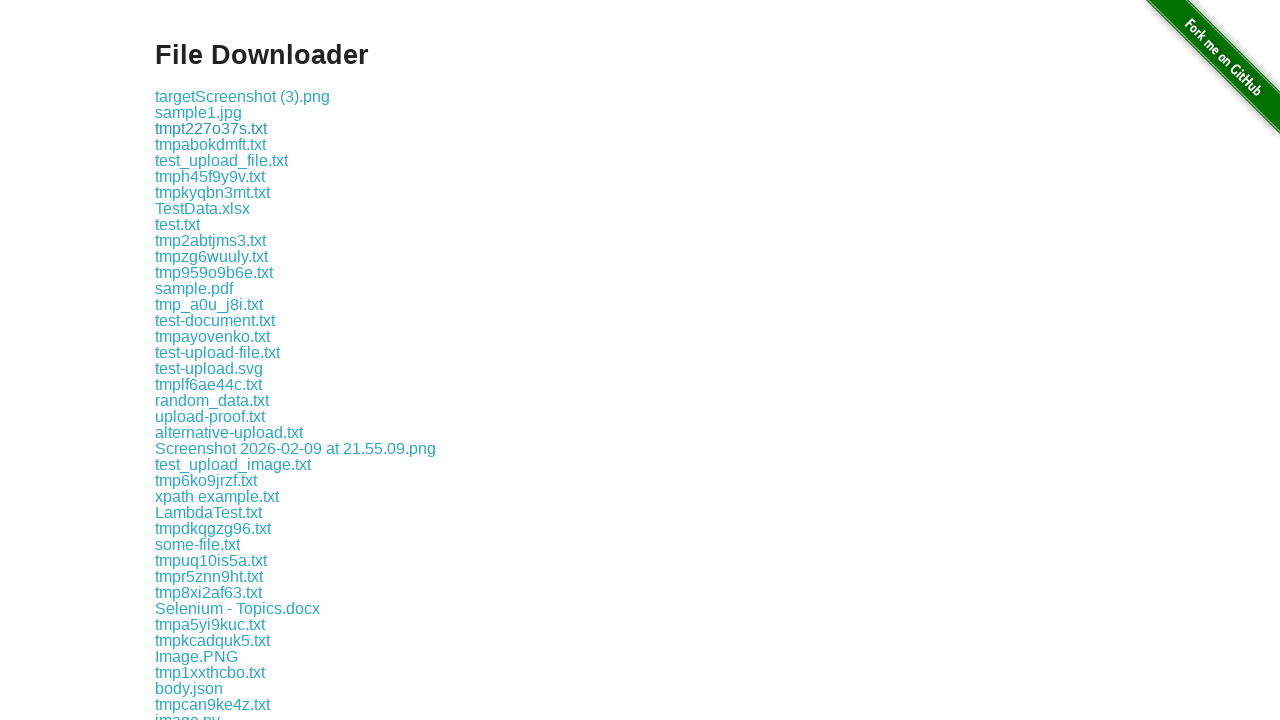